Tests the slider widget by moving it to minimum (0), maximum (100), and middle (50) positions.

Starting URL: https://demoqa.com/

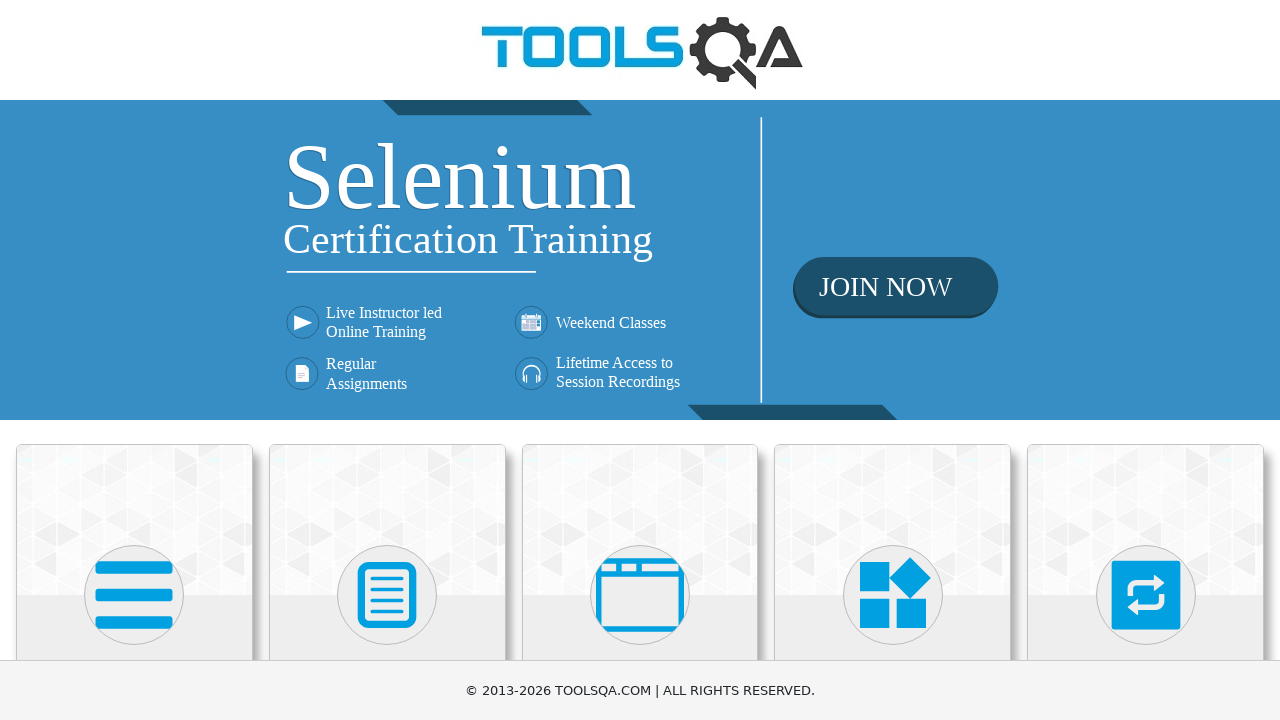

Clicked on Widgets menu at (893, 360) on internal:text="Widgets"i
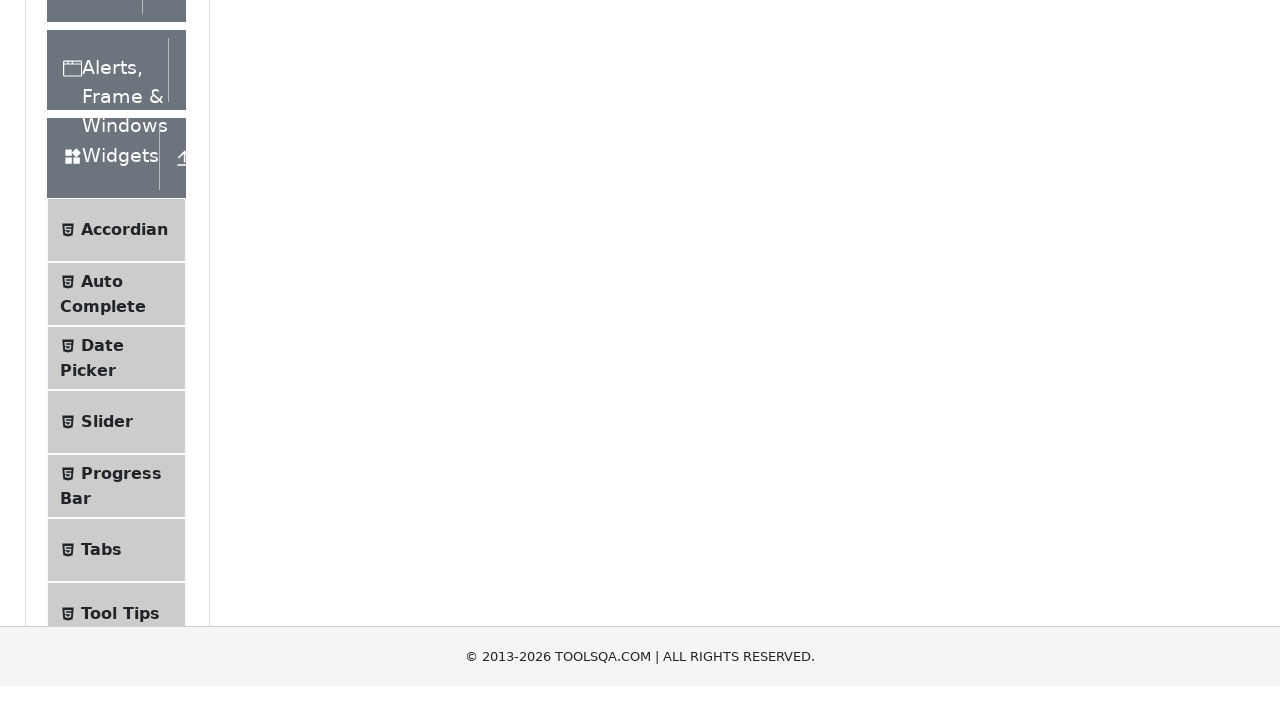

Clicked on Slider widget option at (116, 67) on li >> internal:has-text="Slider"i
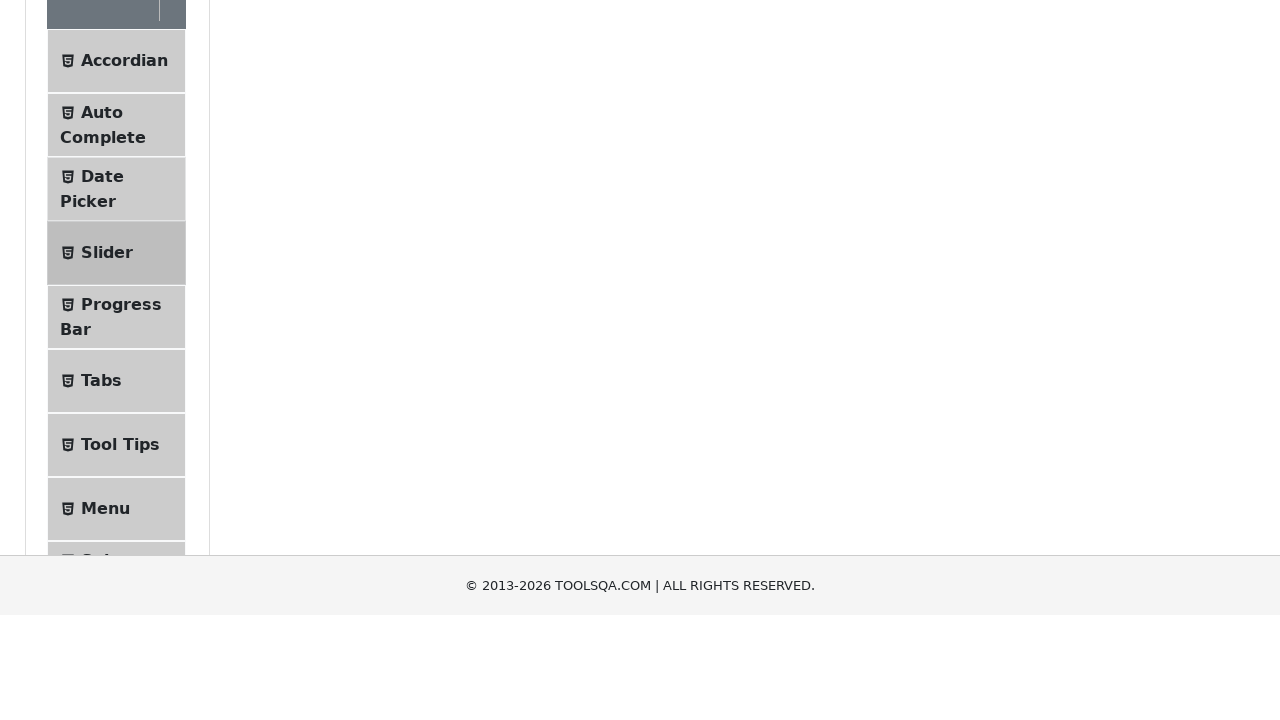

Moved slider to minimum value (0) on internal:role=slider
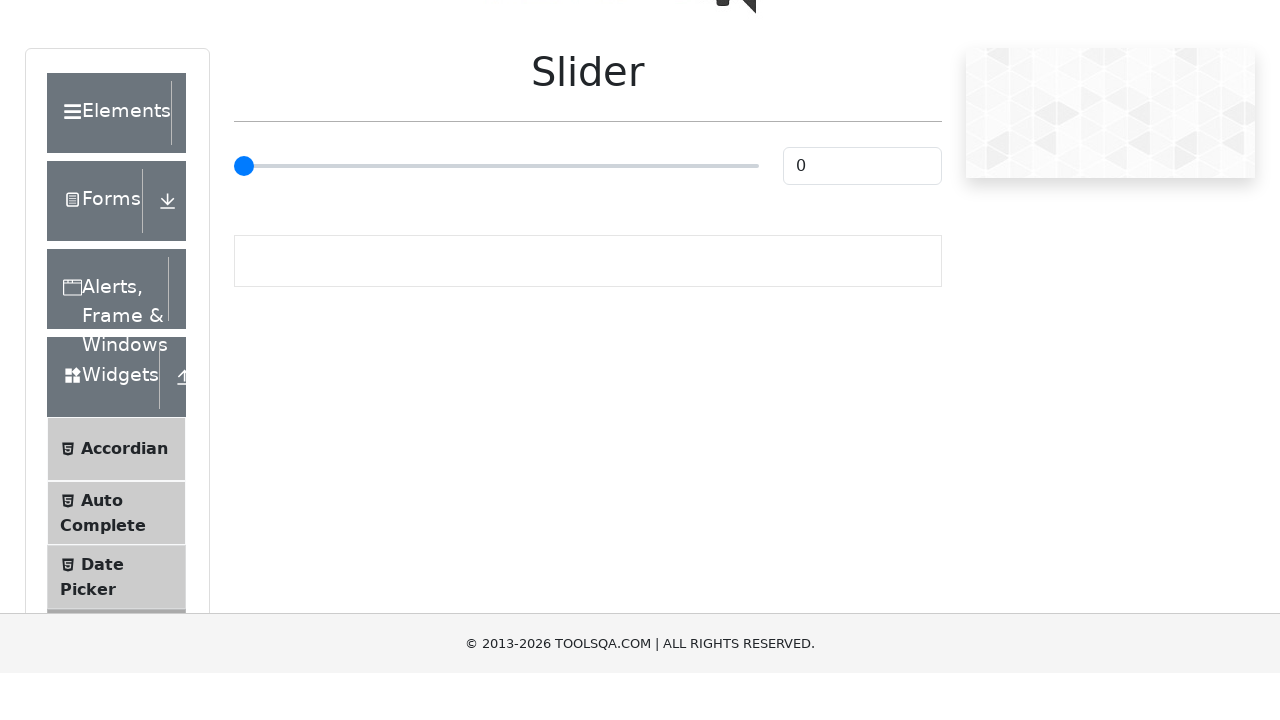

Moved slider to maximum value (100) on internal:role=slider
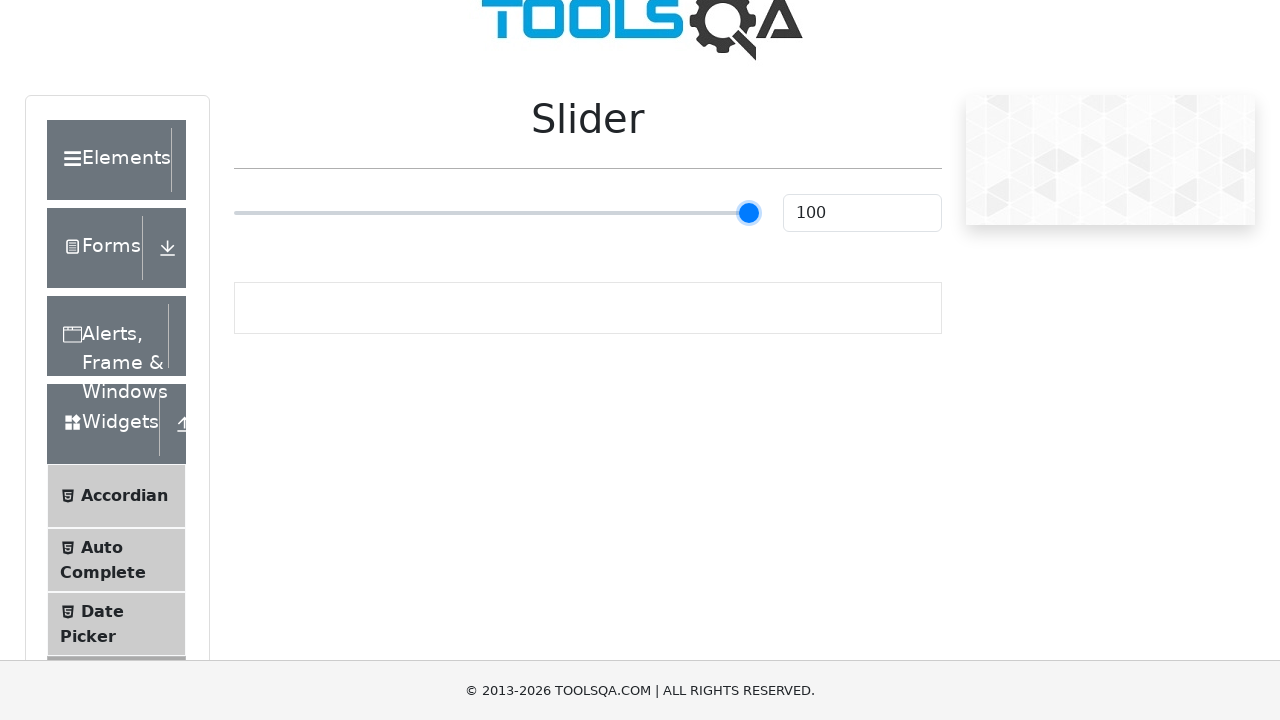

Clicked on slider to set to middle position (50) at (496, 213) on internal:role=slider
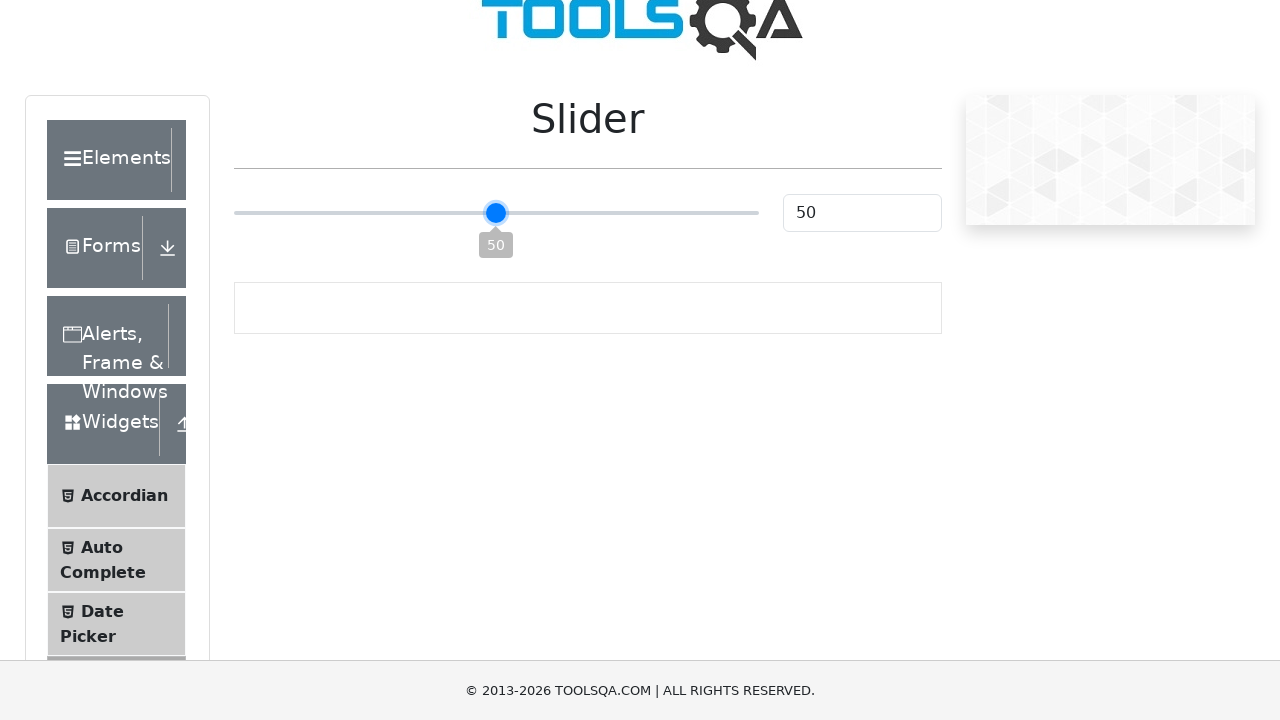

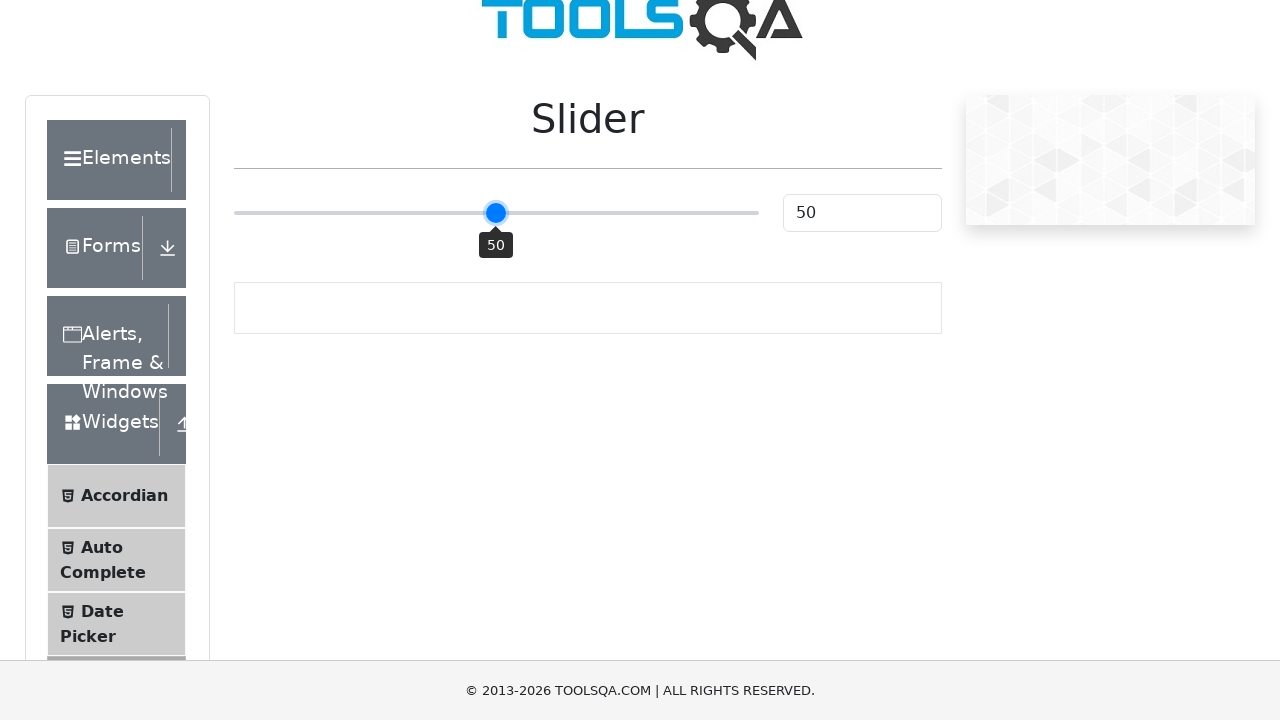